Tests drag and drop functionality within an iframe by dragging an image icon to a trash location using the dragTo() method

Starting URL: https://www.globalsqa.com/demo-site/draganddrop/

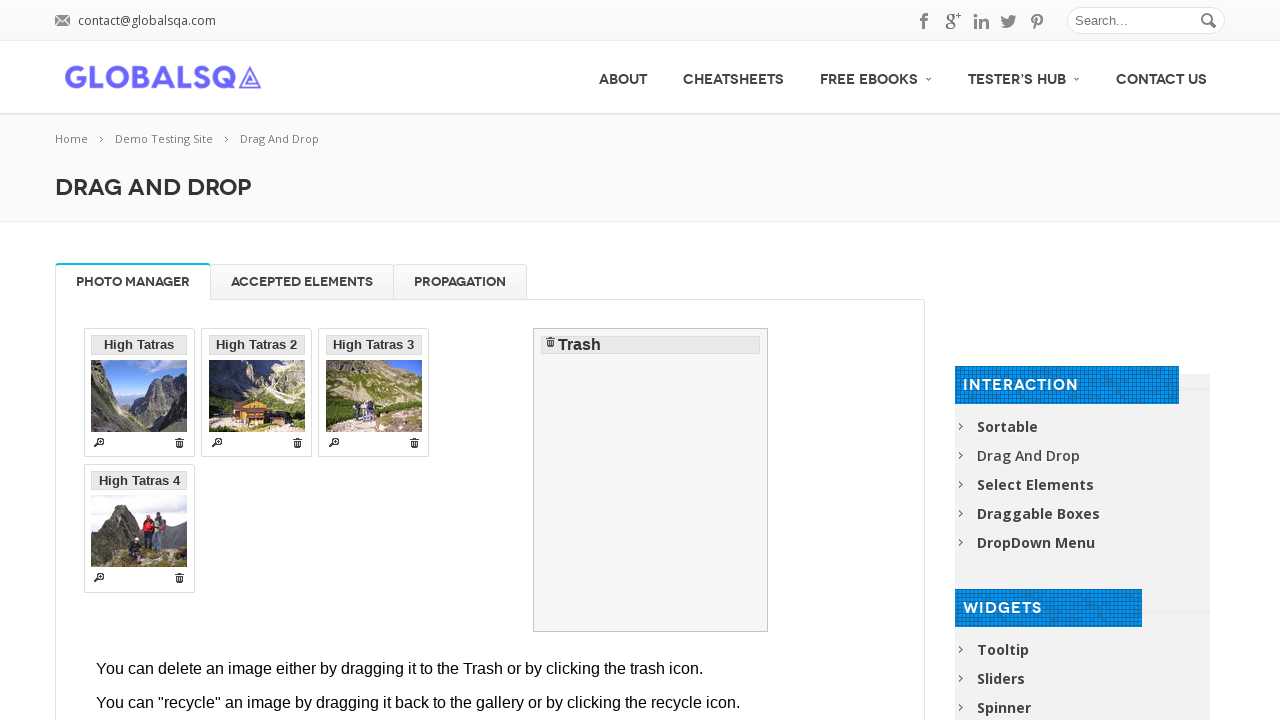

Located the Photo Manager iframe
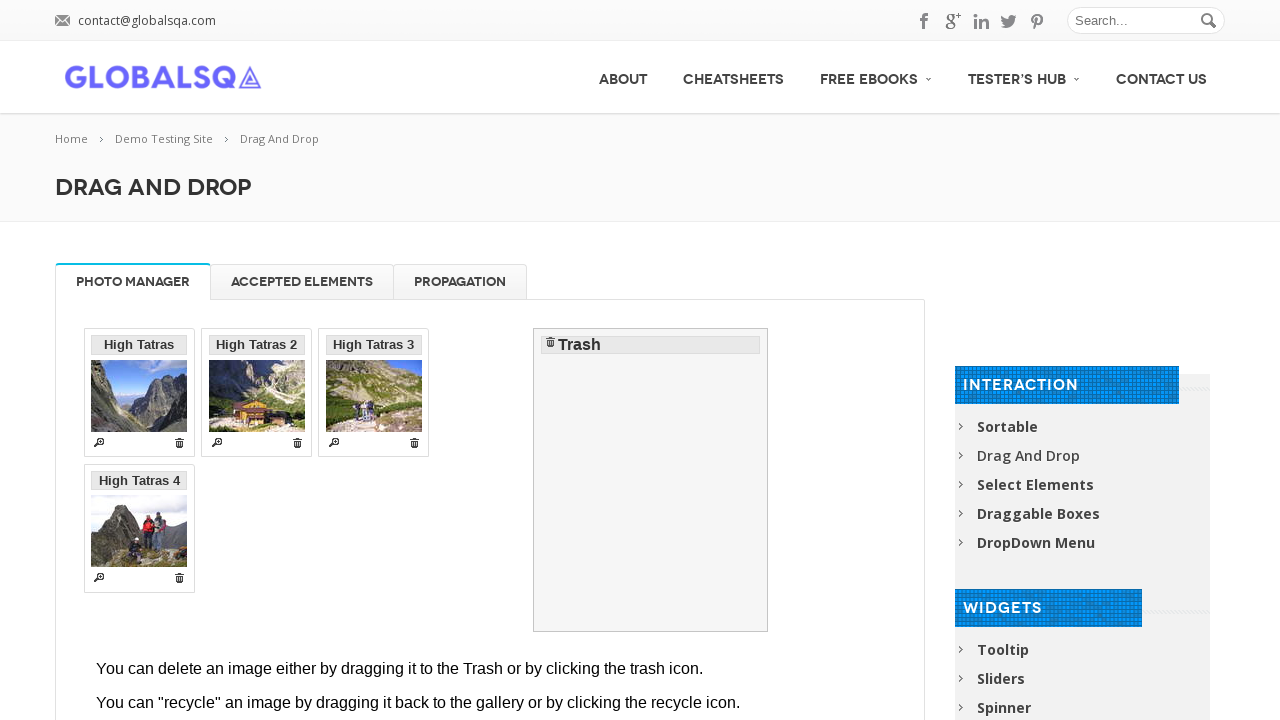

Located the 'High Tatras 2' image icon within iframe
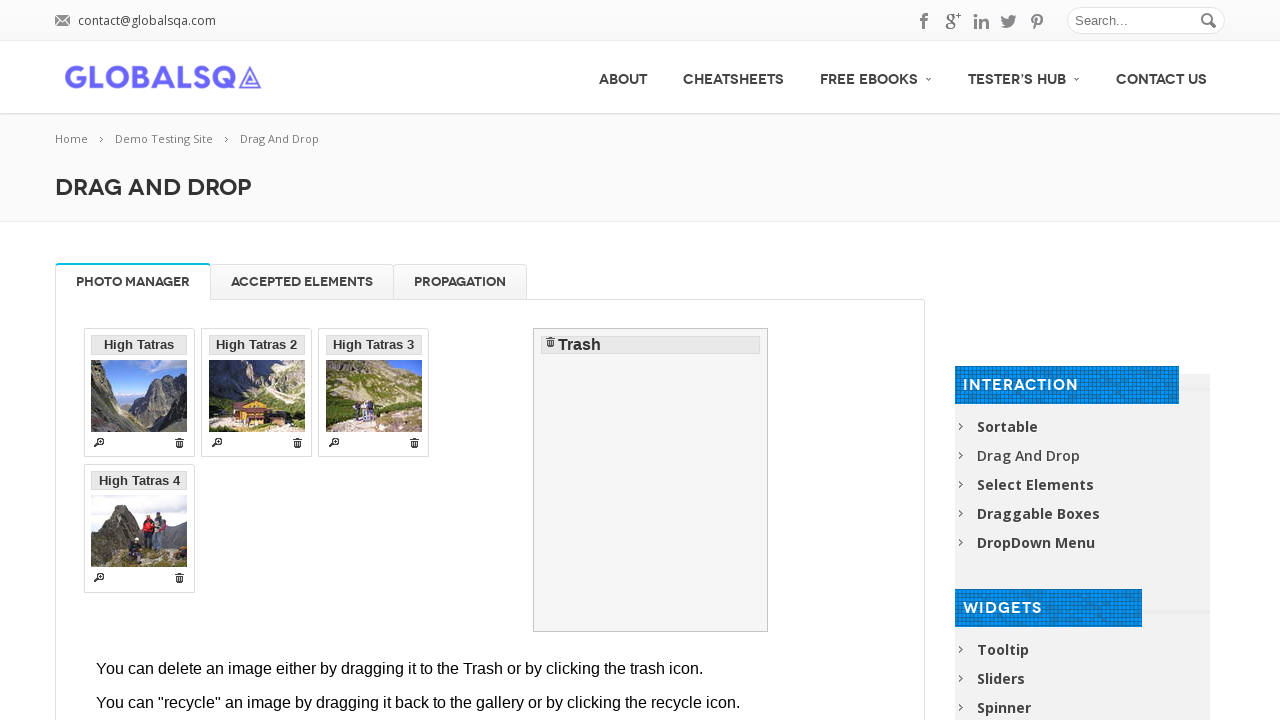

Located the trash drop target element
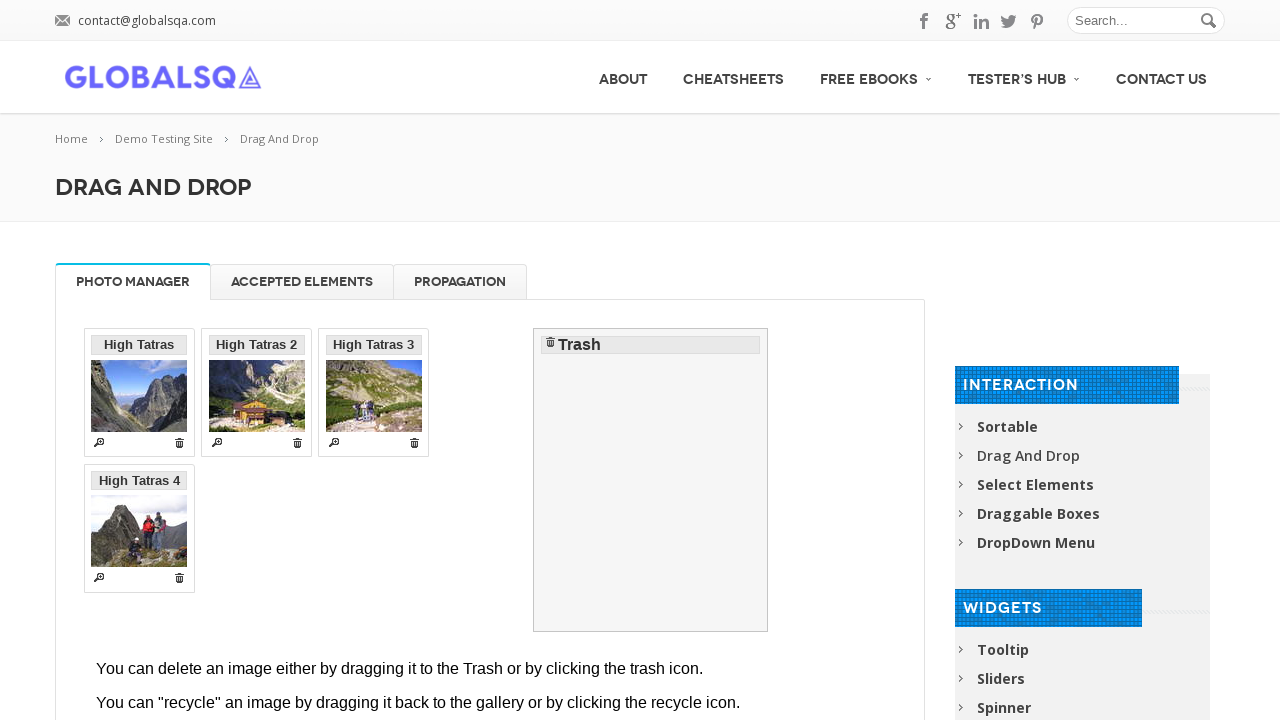

Dragged 'High Tatras 2' image icon to trash using dragTo() at (651, 480)
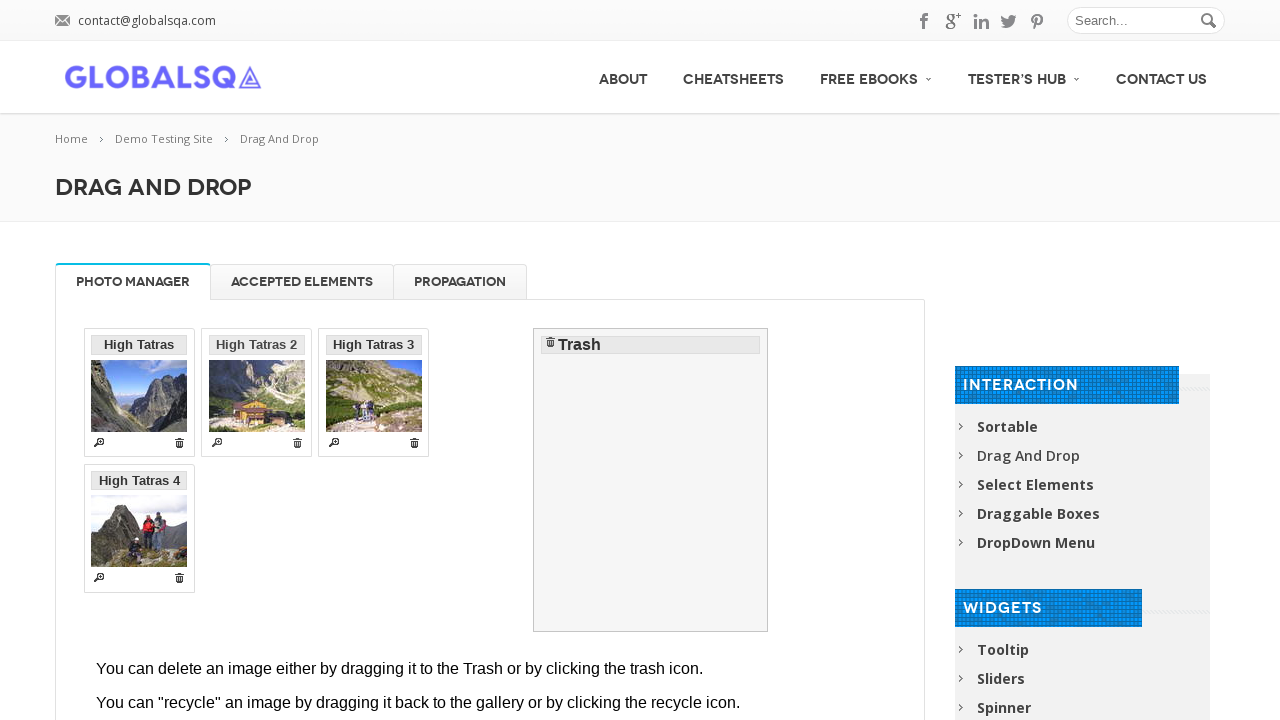

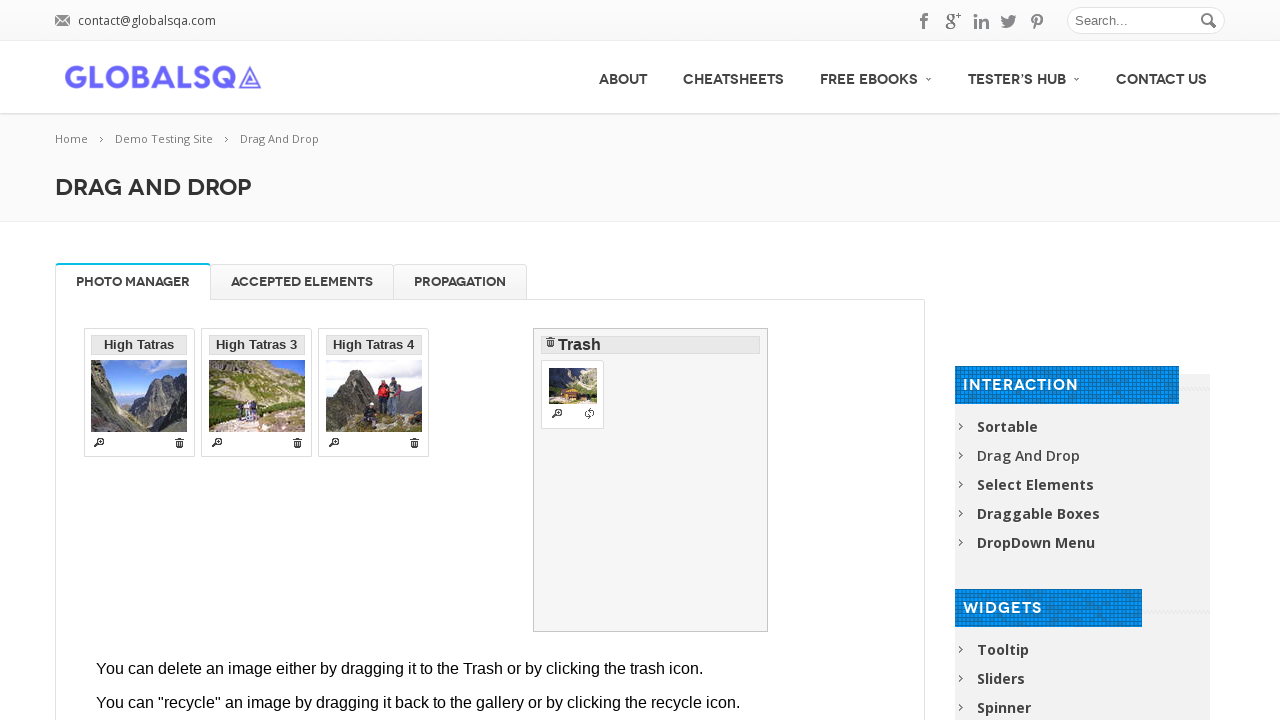